Tests Yahoo Japan search functionality by entering a search query and submitting the form

Starting URL: https://www.yahoo.co.jp/

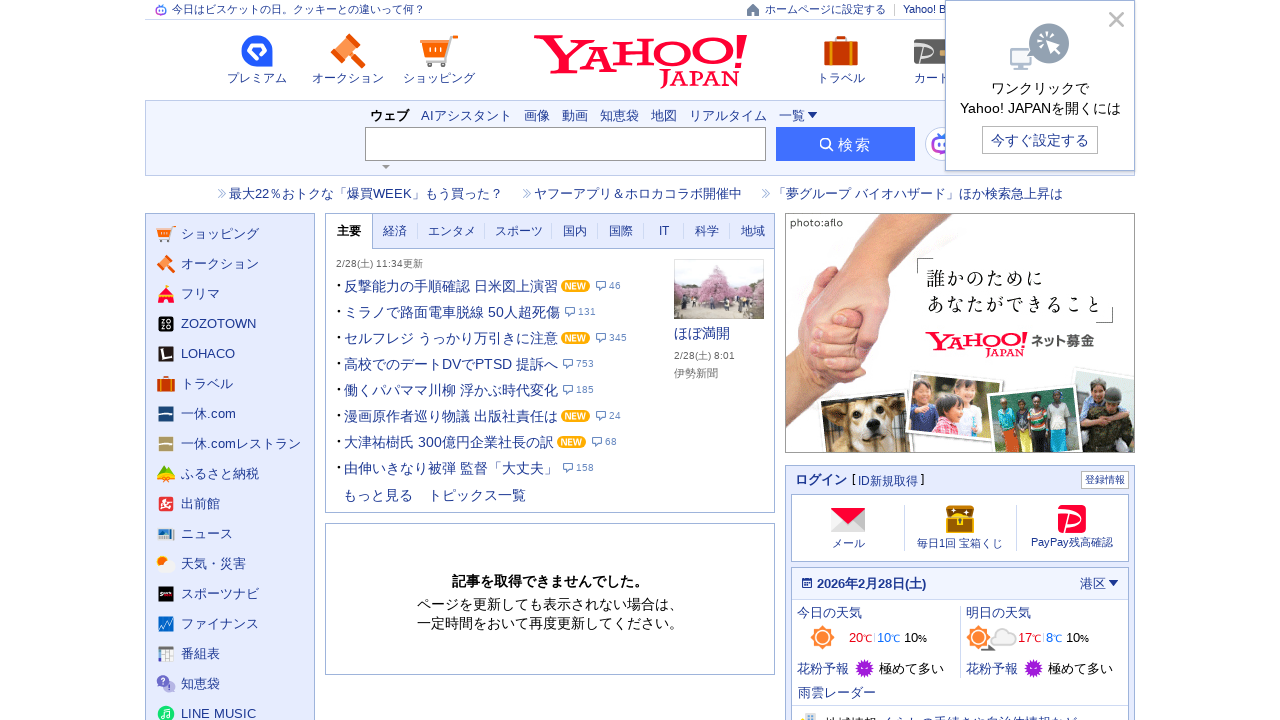

Filled search box with query 'レクスパートナーズ' on input[name='p']
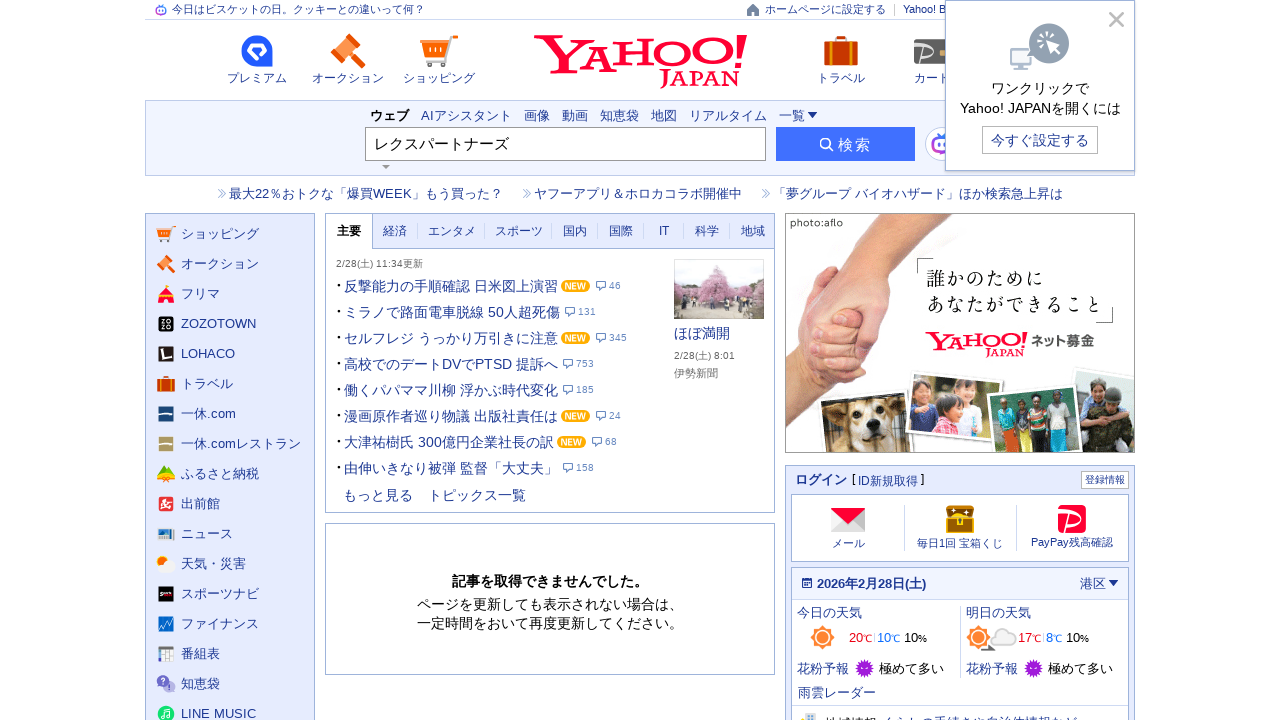

Submitted search form by pressing Enter on input[name='p']
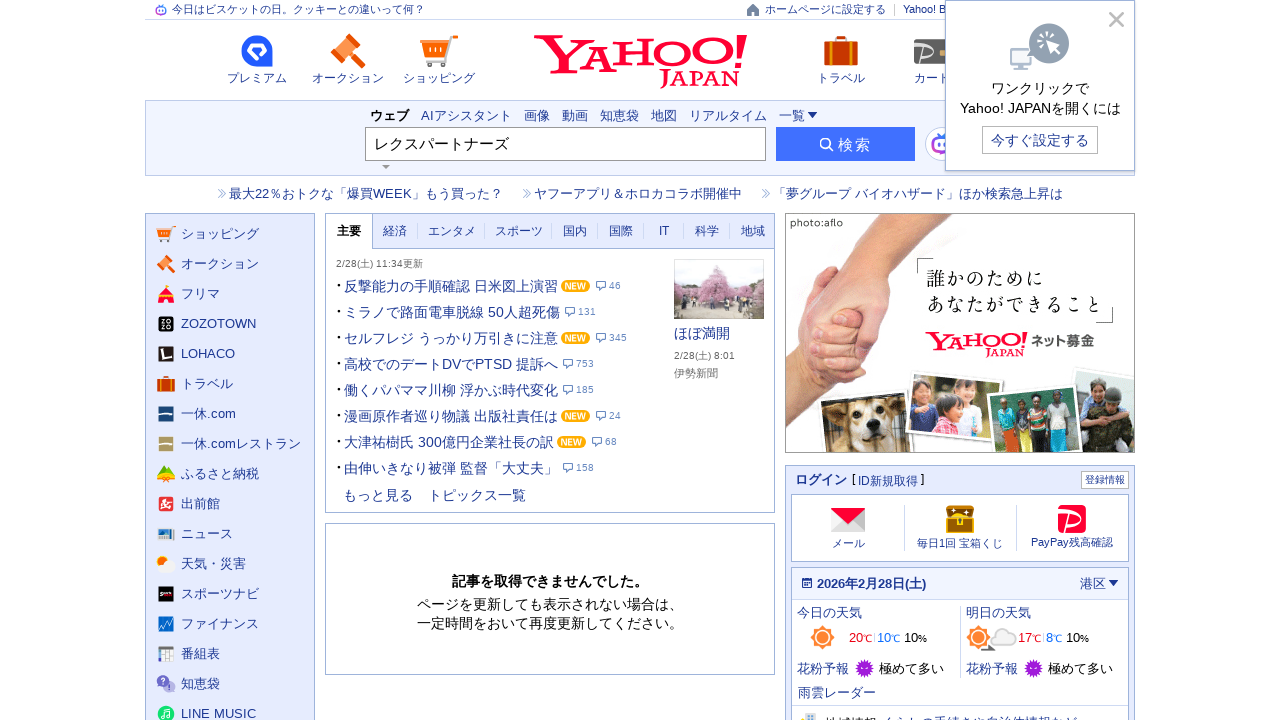

Waited for search results to load (networkidle)
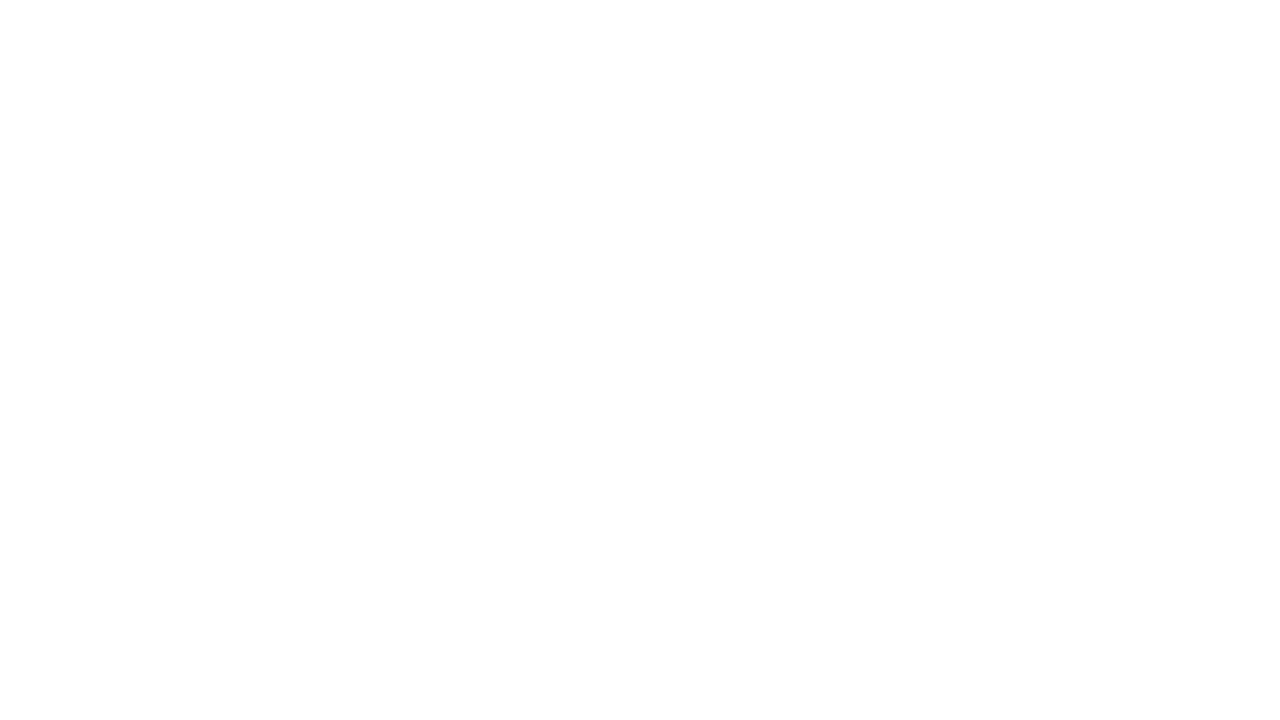

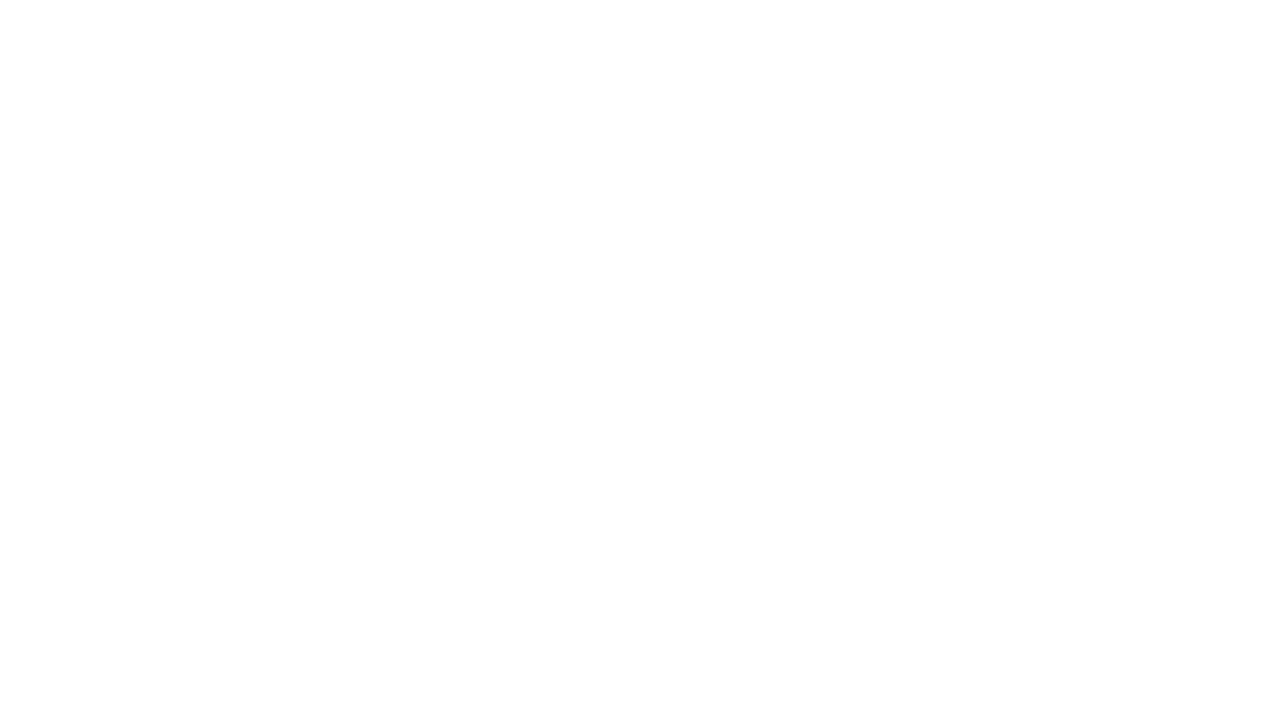